Tests login error message by entering incorrect credentials

Starting URL: https://library1.cydeo.com

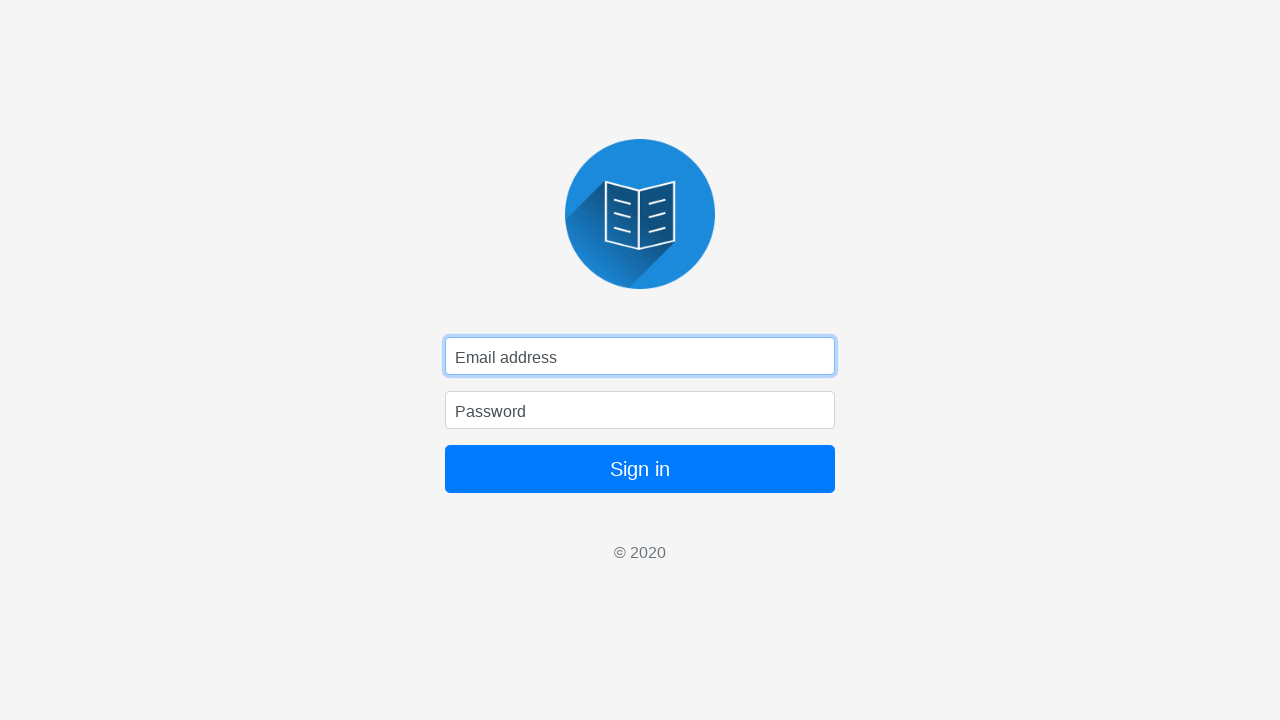

Filled email field with incorrect email 'hello@yahoo.com' on input[type='email']
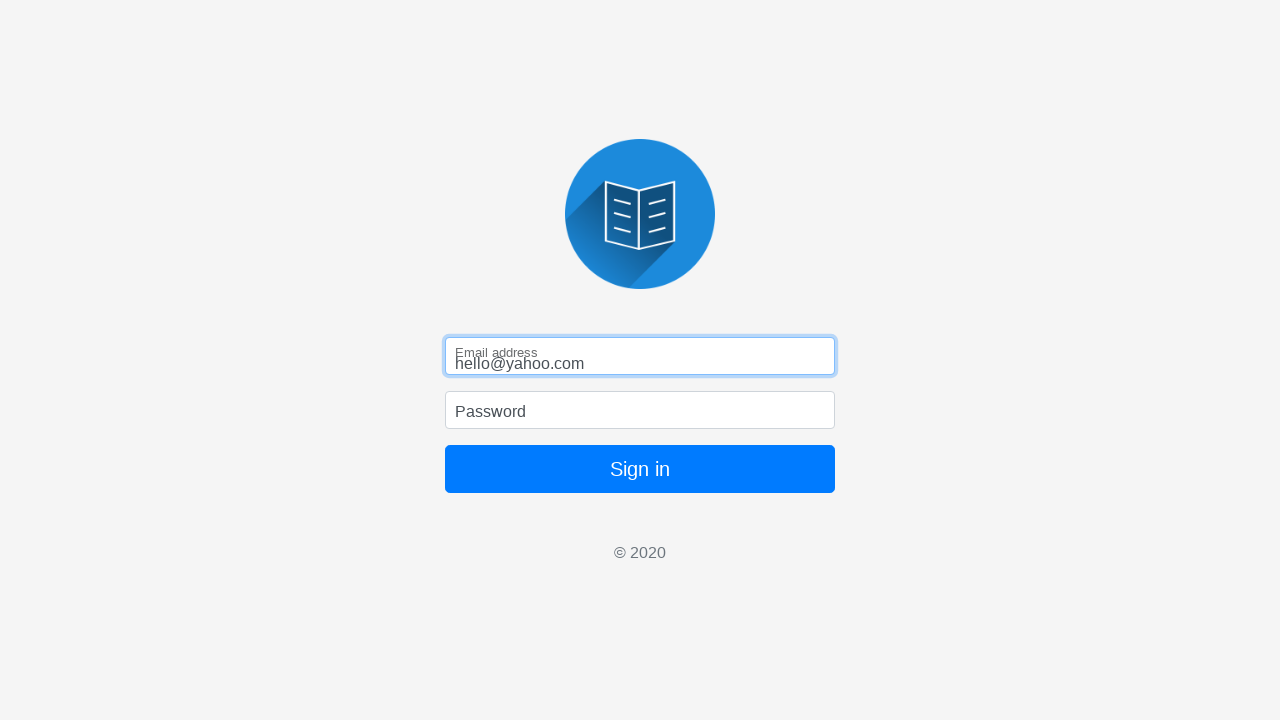

Filled password field with incorrect password '!!!!!' on input[type='password']
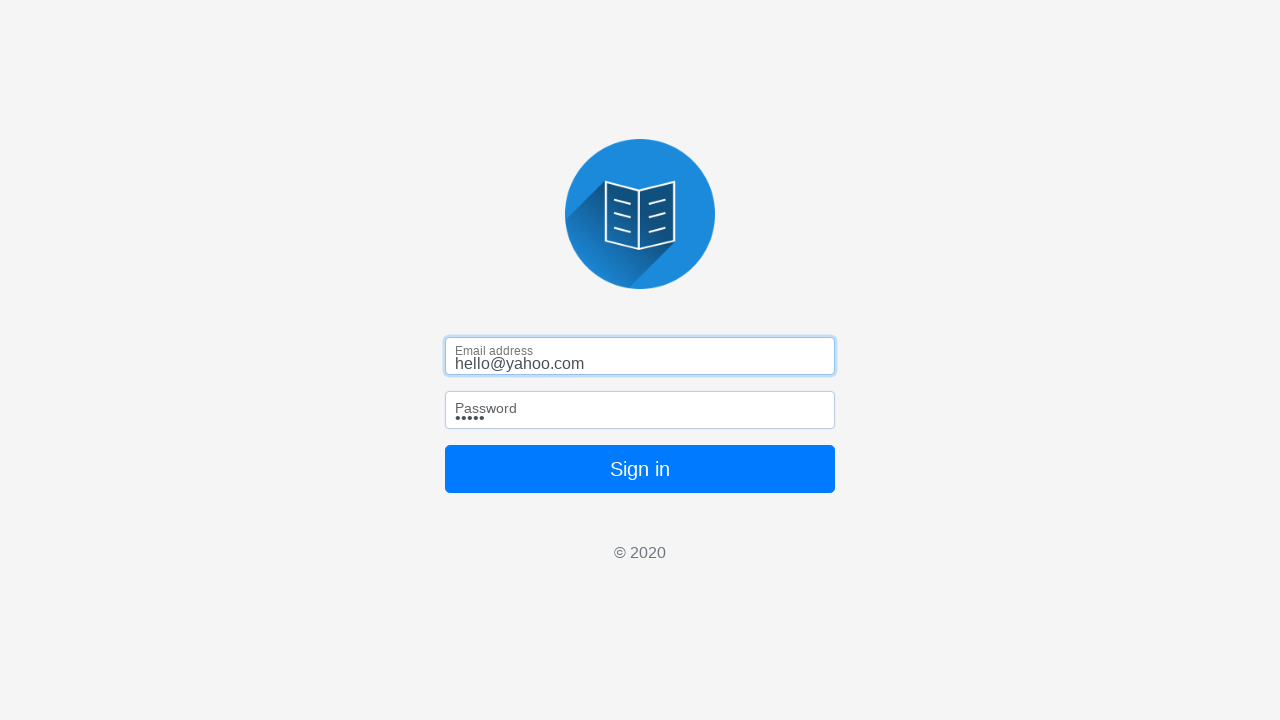

Clicked Sign in button at (640, 469) on button:has-text('Sign in')
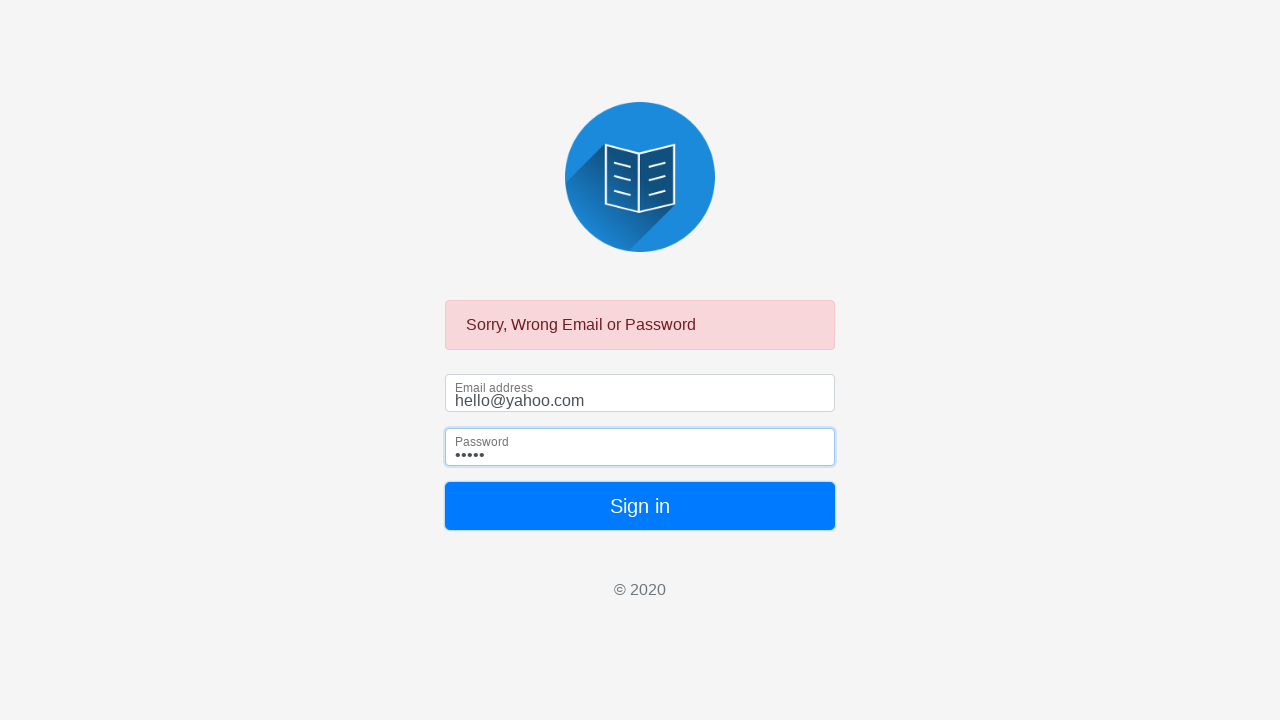

Error message 'Sorry, Wrong Email or Password' appeared
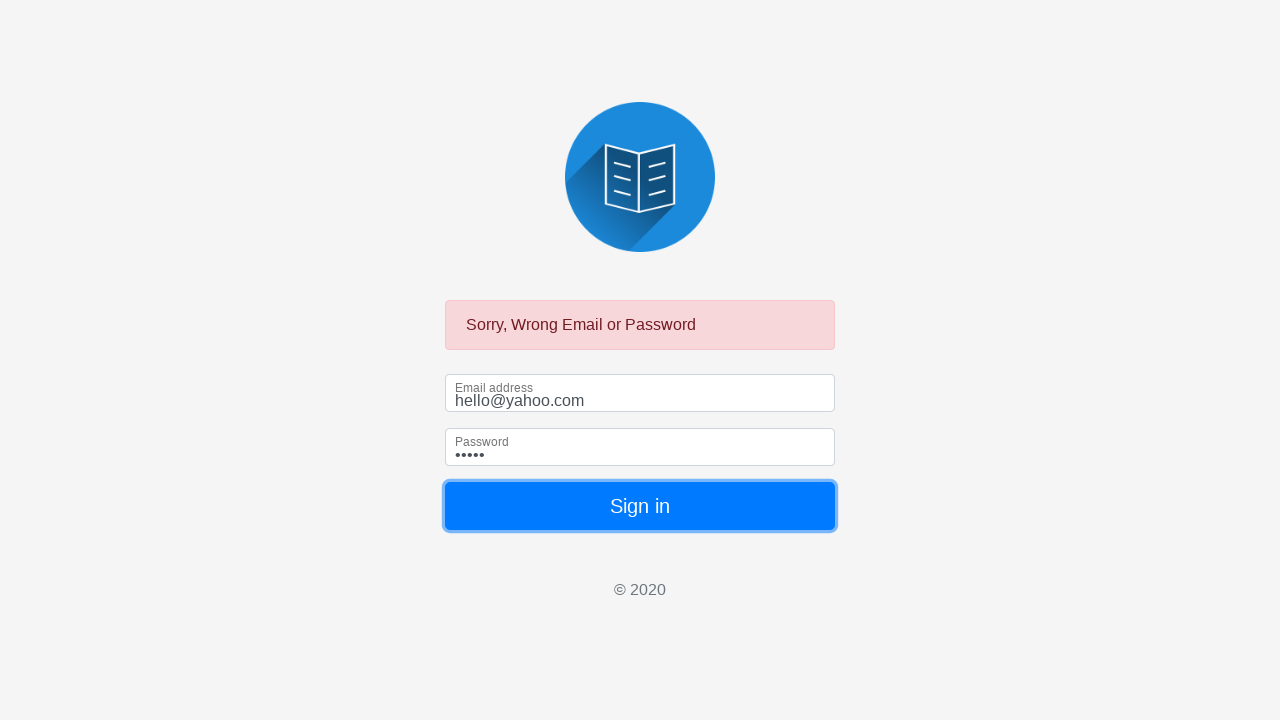

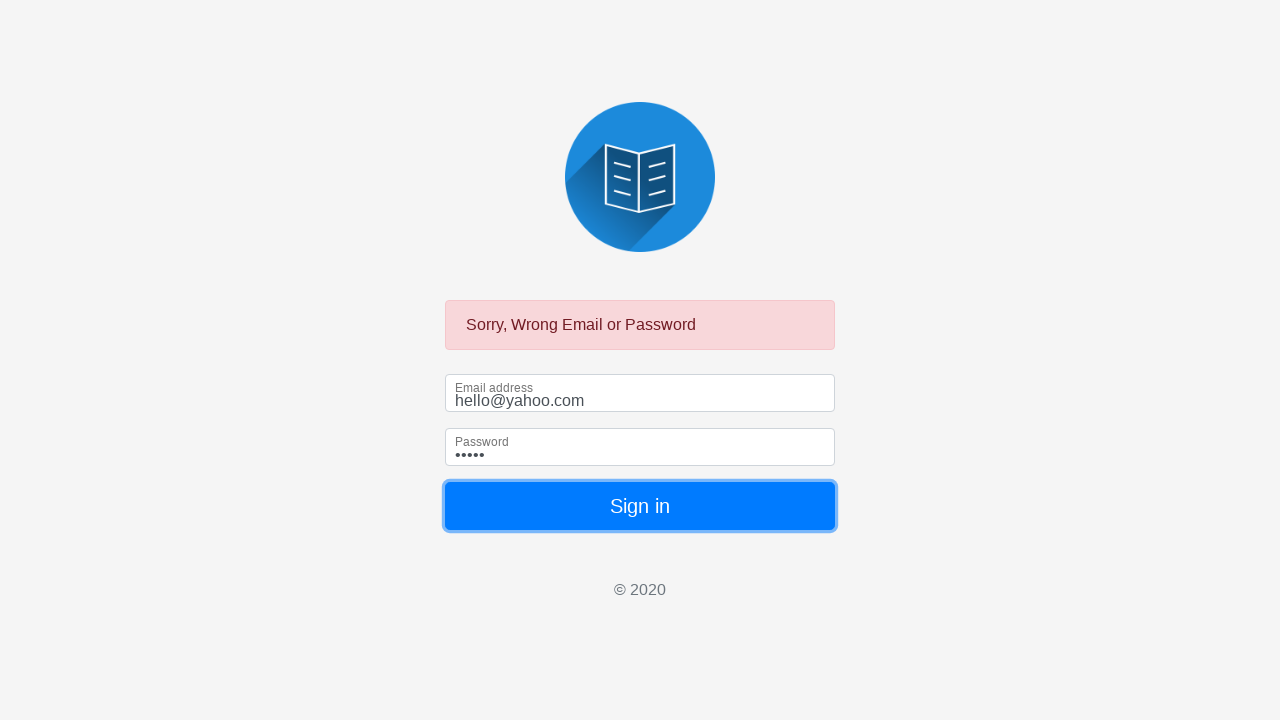